Tests that clicking the Email column header sorts the table data alphabetically in ascending order

Starting URL: http://the-internet.herokuapp.com/tables

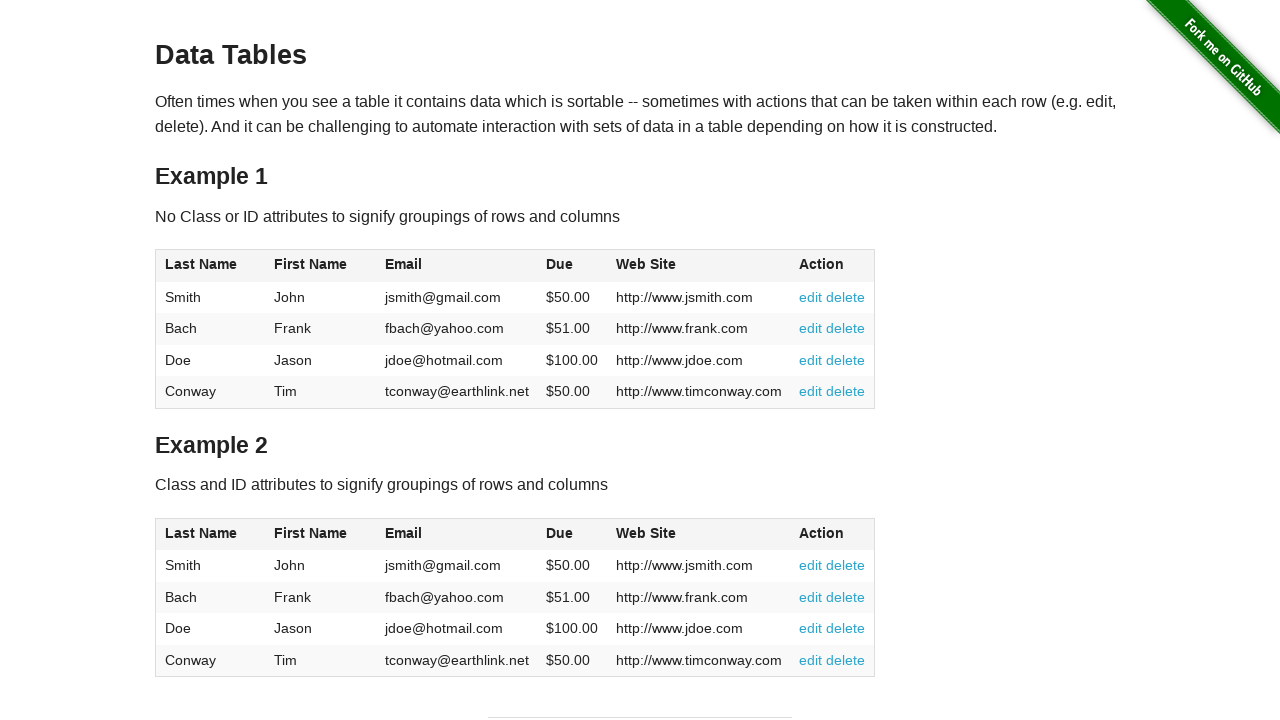

Clicked Email column header to sort in ascending order at (457, 266) on #table1 thead tr th:nth-of-type(3)
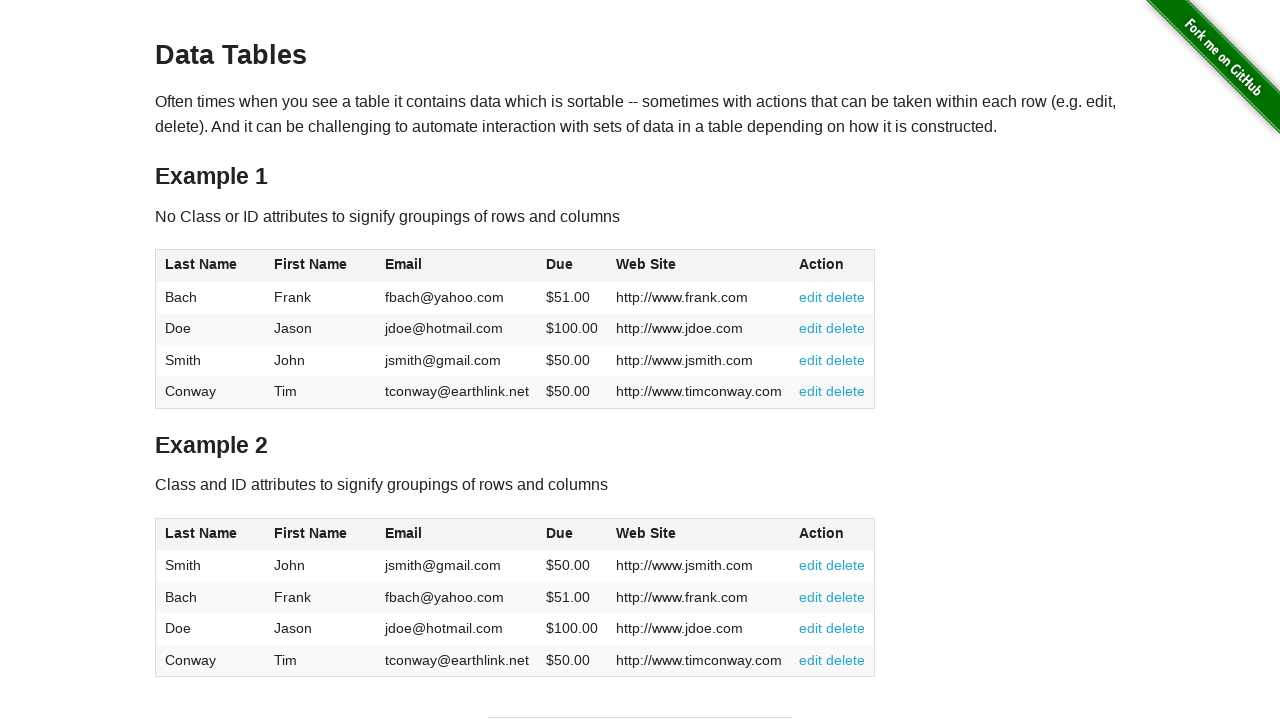

Waited for table data to load after sorting
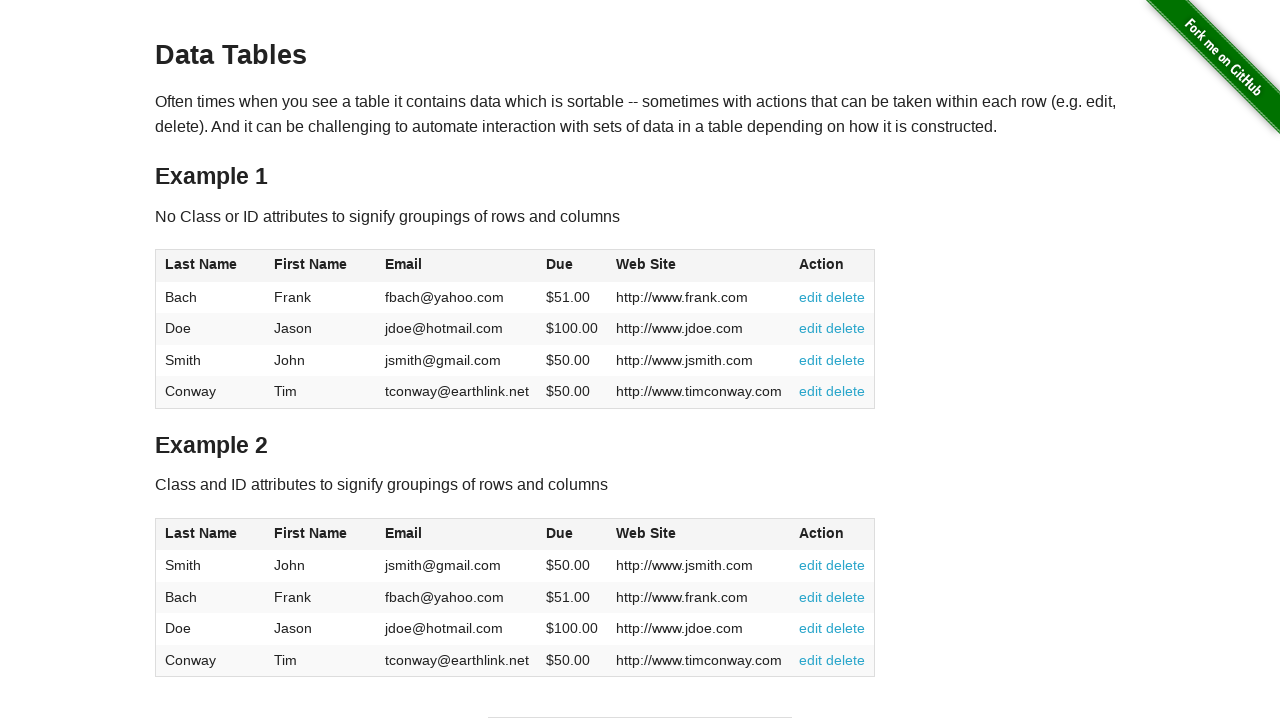

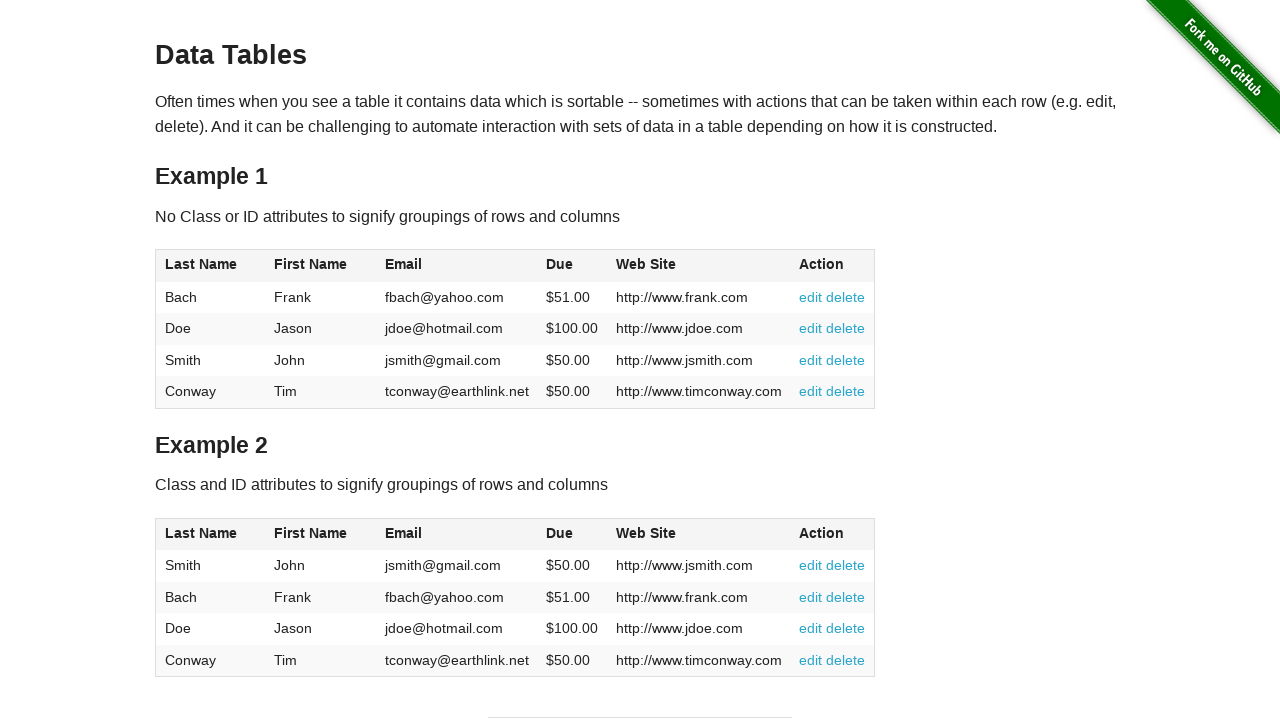